Tests the language carousel/slider functionality on the LinguaLeo homepage by clicking the right and left navigation arrows and verifying that the displayed languages change accordingly.

Starting URL: https://lingualeo.com/ru

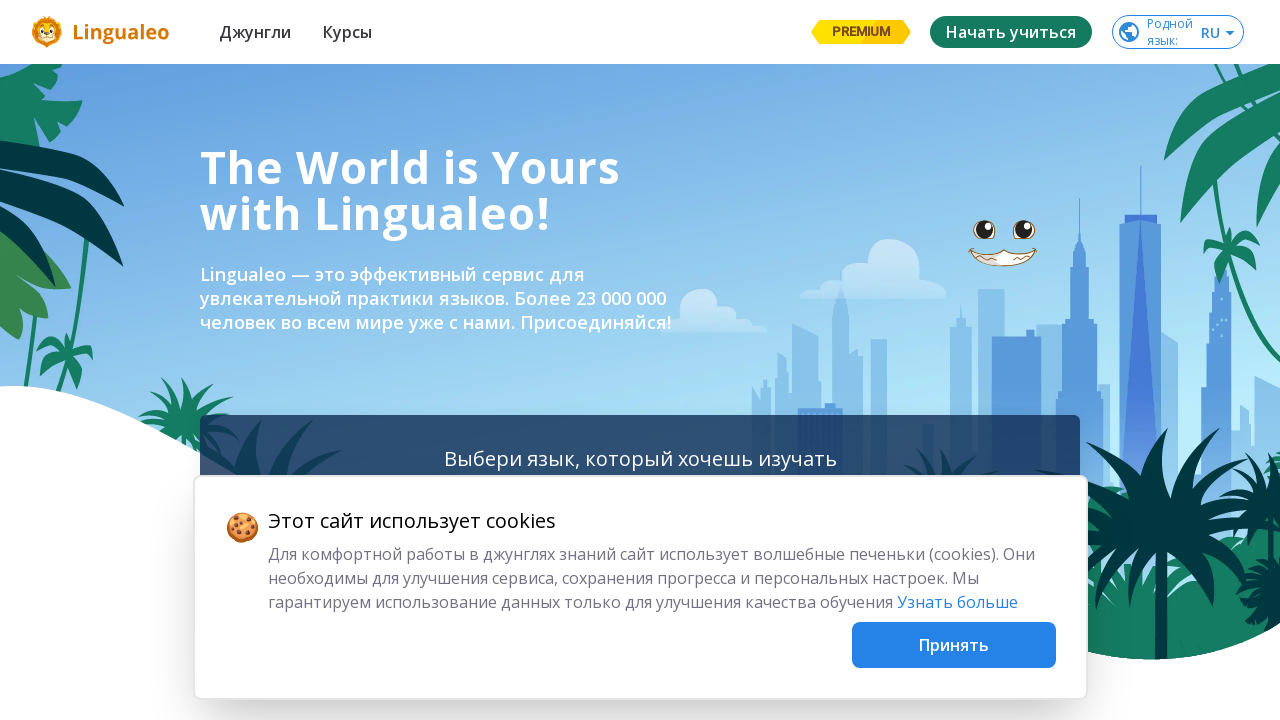

Language carousel loaded and visible
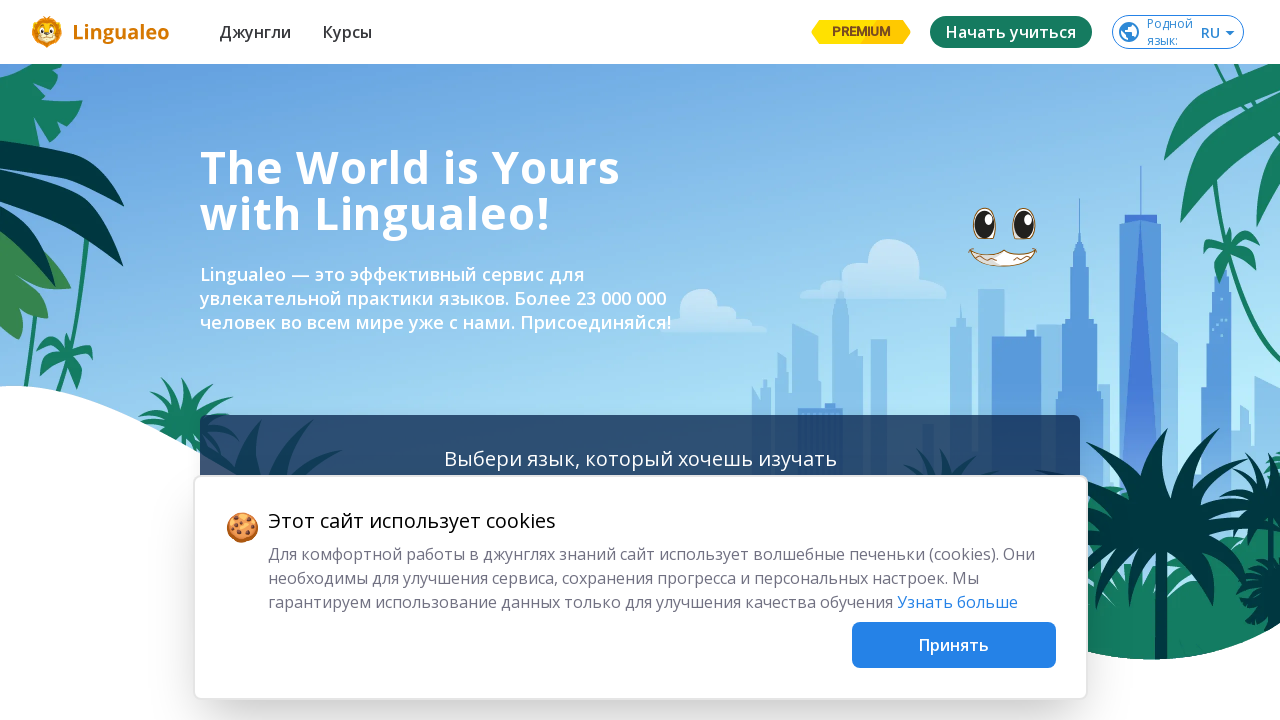

Retrieved initial languages from carousel: ['Английский', 'Испанский', 'Итальянский', 'Немецкий', 'Французский']
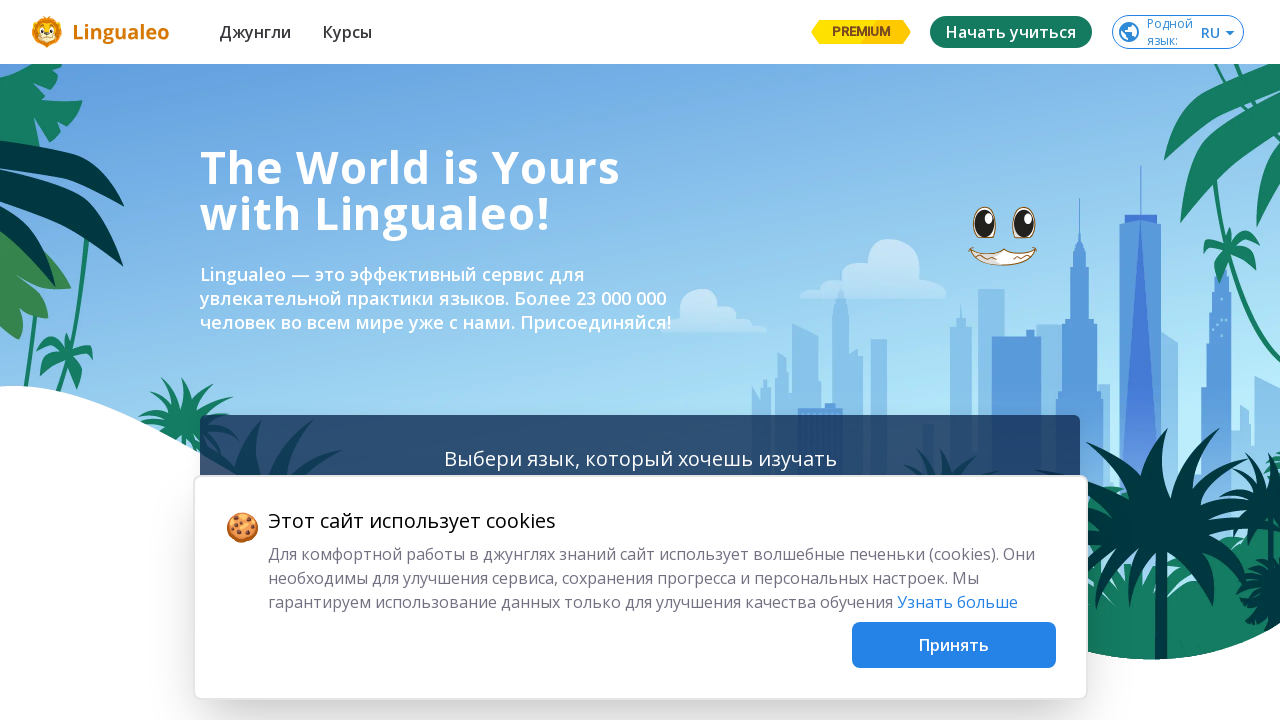

Clicked right arrow button to navigate carousel forward at (1037, 360) on button.slick-arrow.slick-next
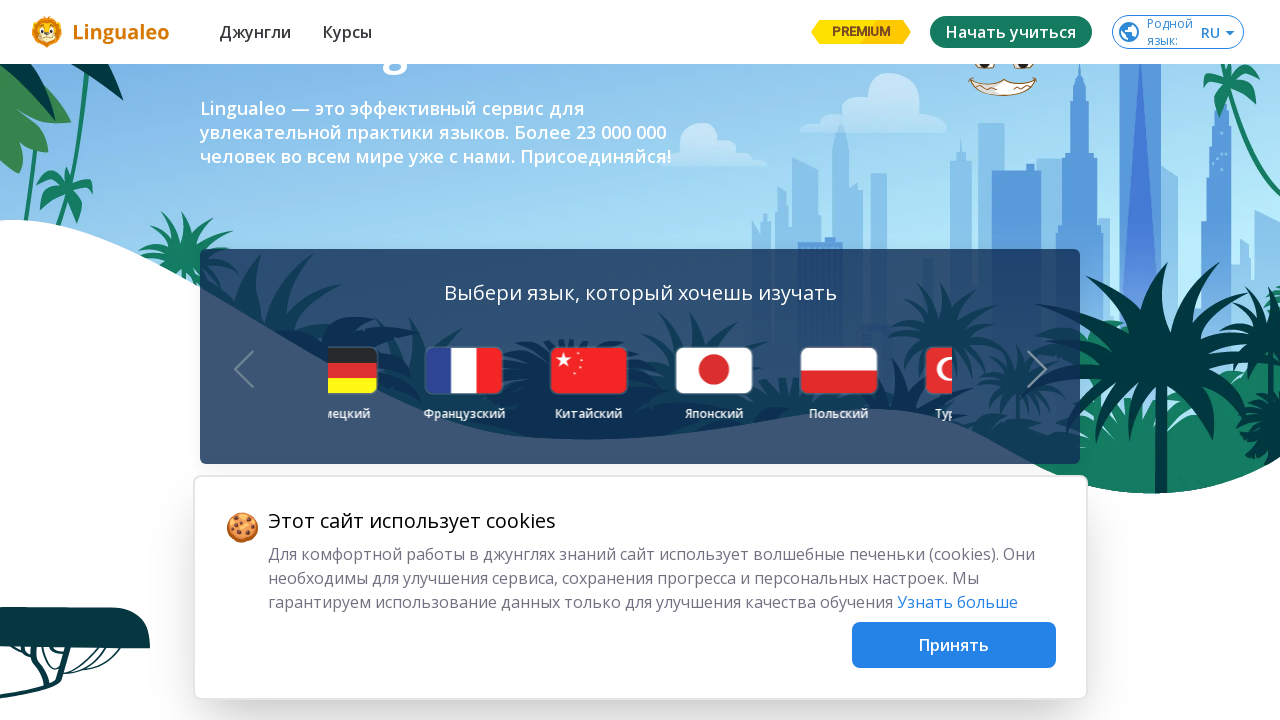

Waited for carousel animation to complete after right arrow click
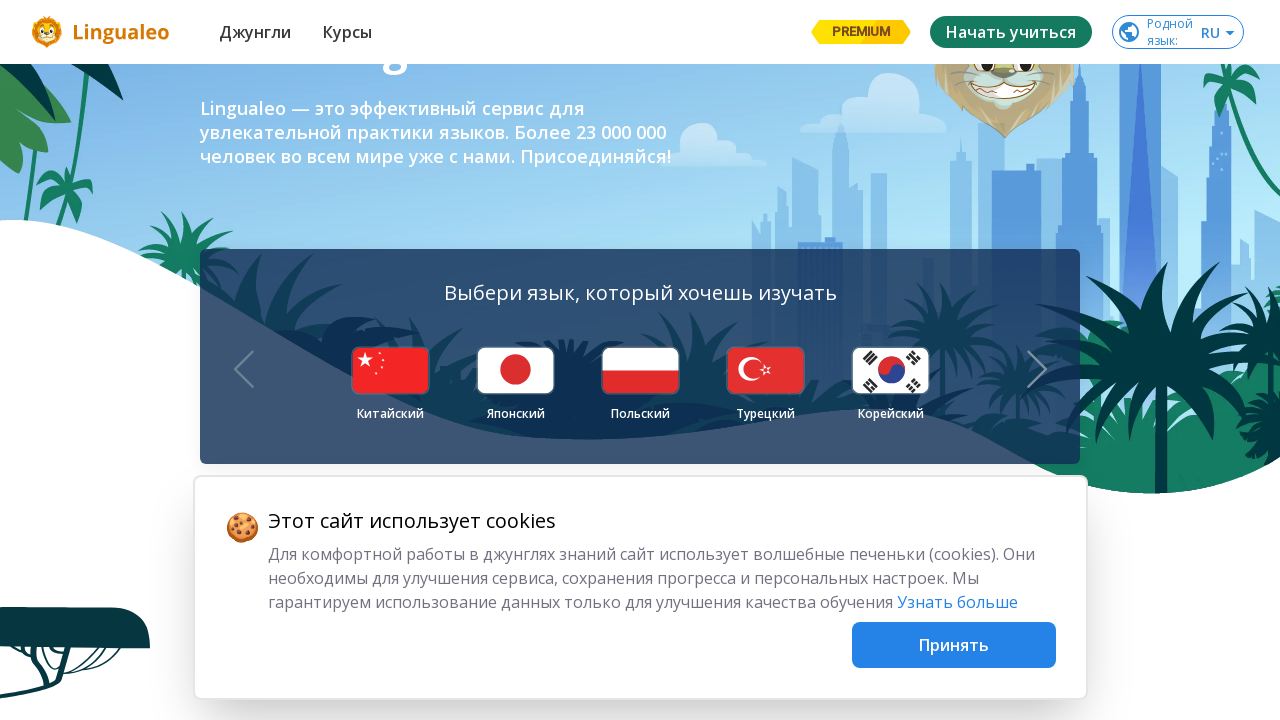

Retrieved languages after right arrow click: ['Китайский', 'Японский', 'Польский', 'Турецкий', 'Корейский']
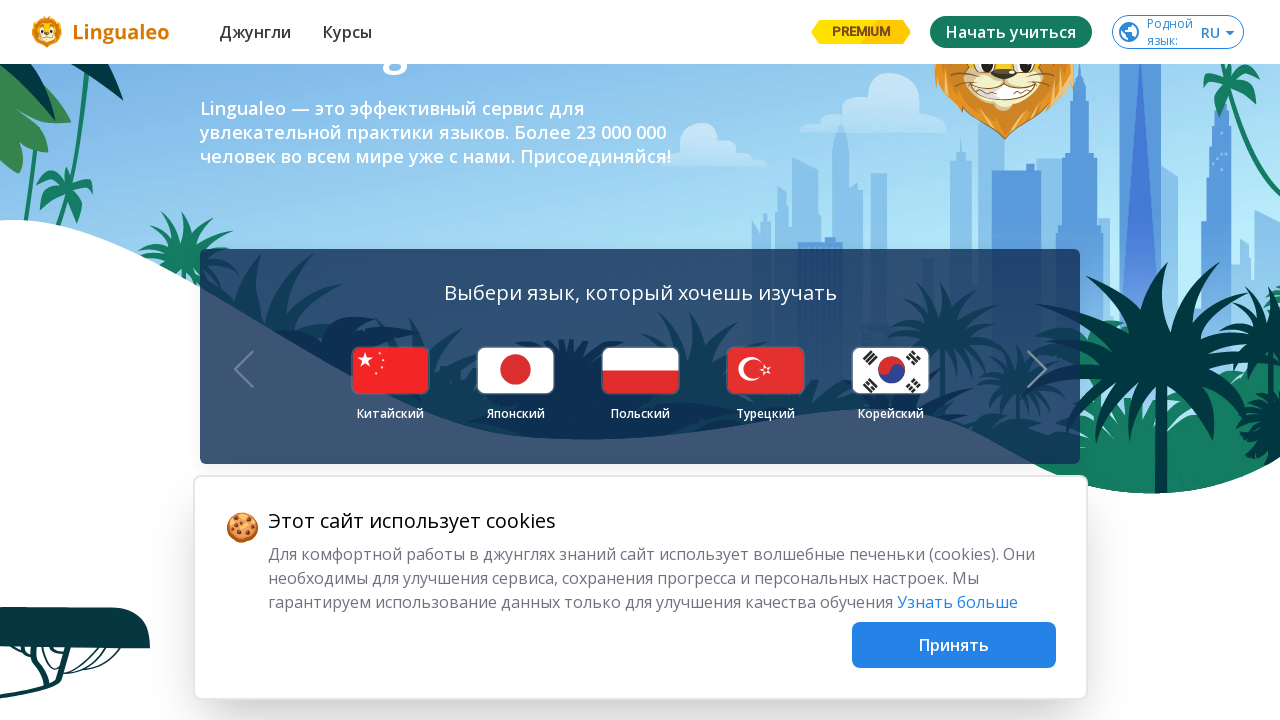

Clicked left arrow button to navigate carousel backward at (243, 360) on button.slick-arrow.slick-prev
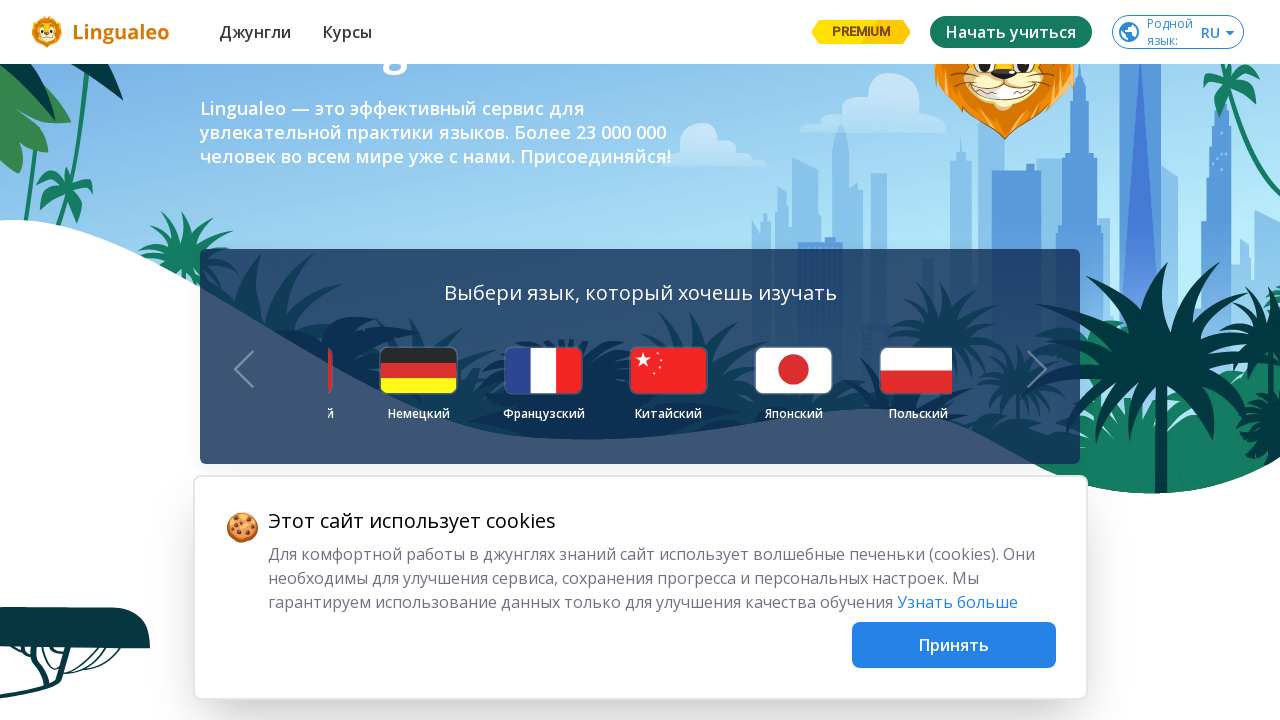

Waited for carousel animation to complete after left arrow click
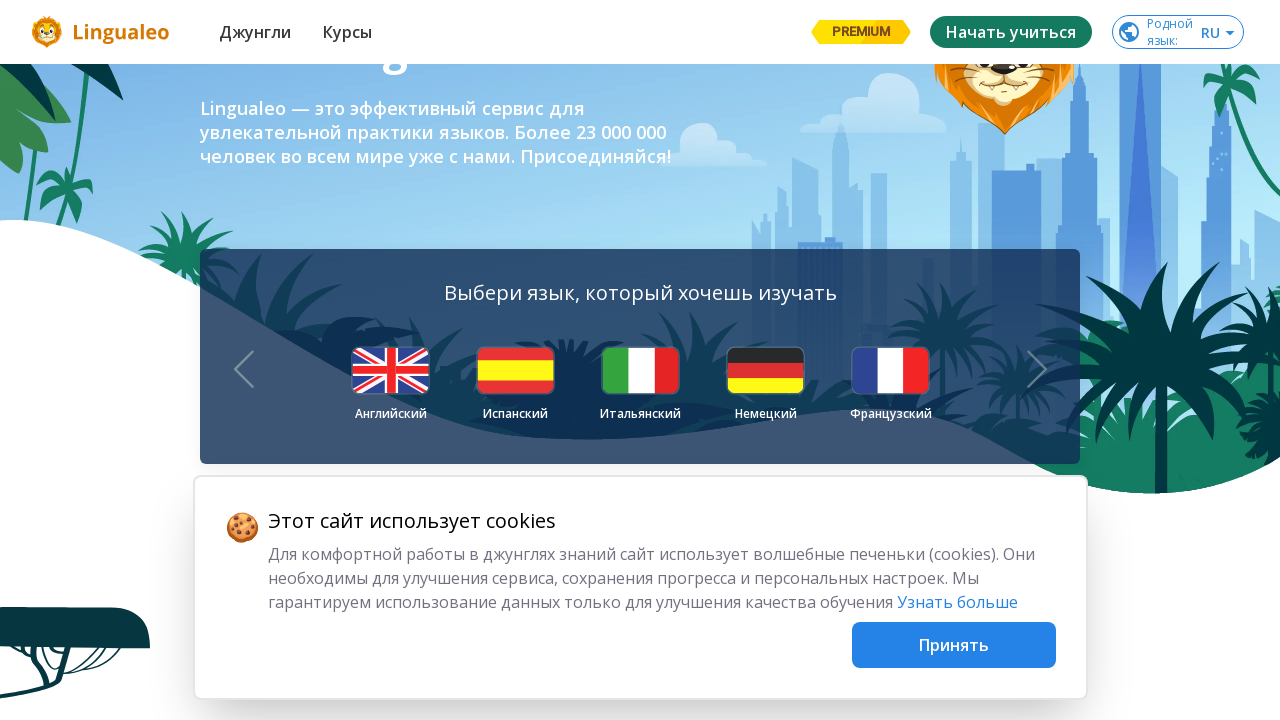

Retrieved languages after left arrow click: ['Английский', 'Испанский', 'Итальянский', 'Немецкий', 'Французский']
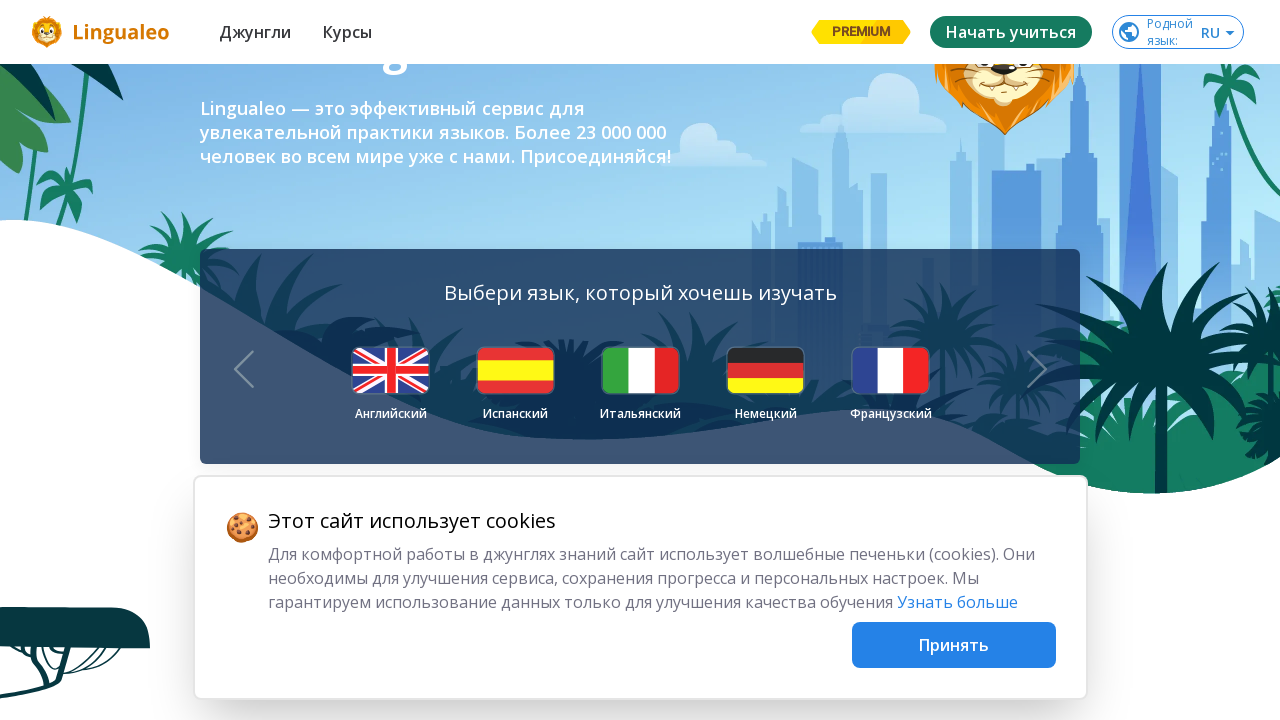

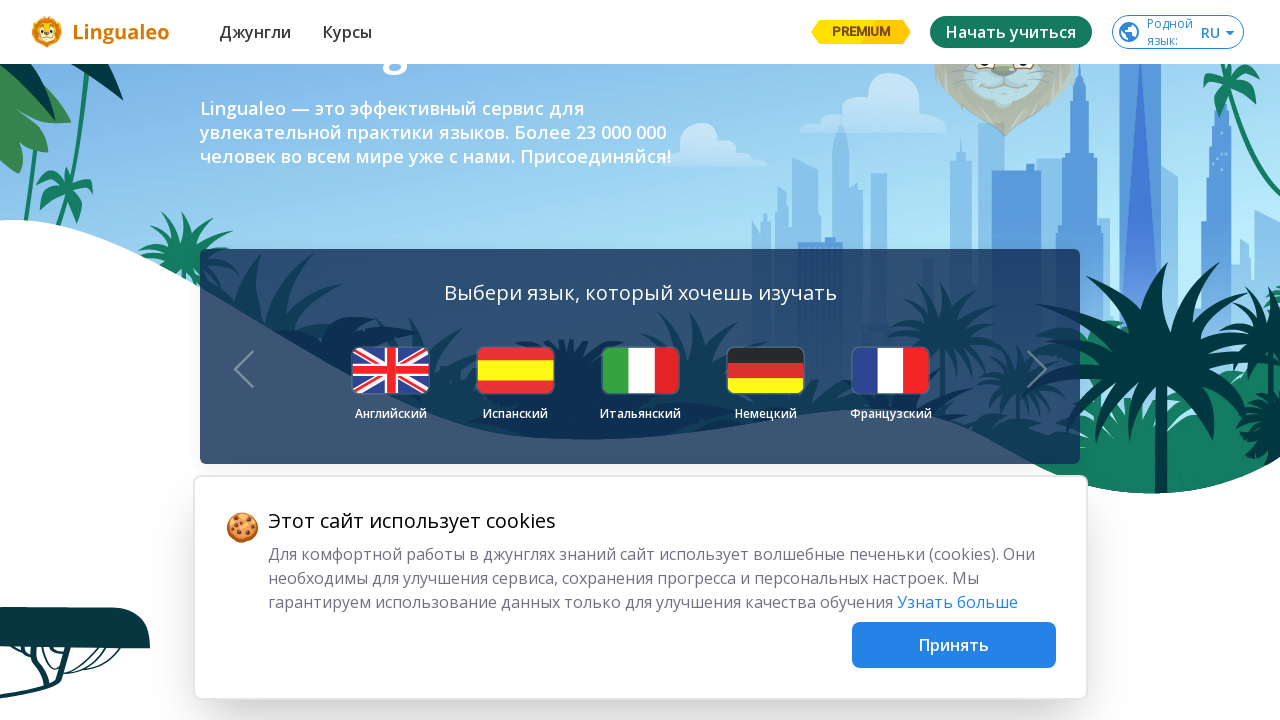